Tests modal login form interaction by clicking the login button and filling in an email address

Starting URL: https://www.edureka.co/

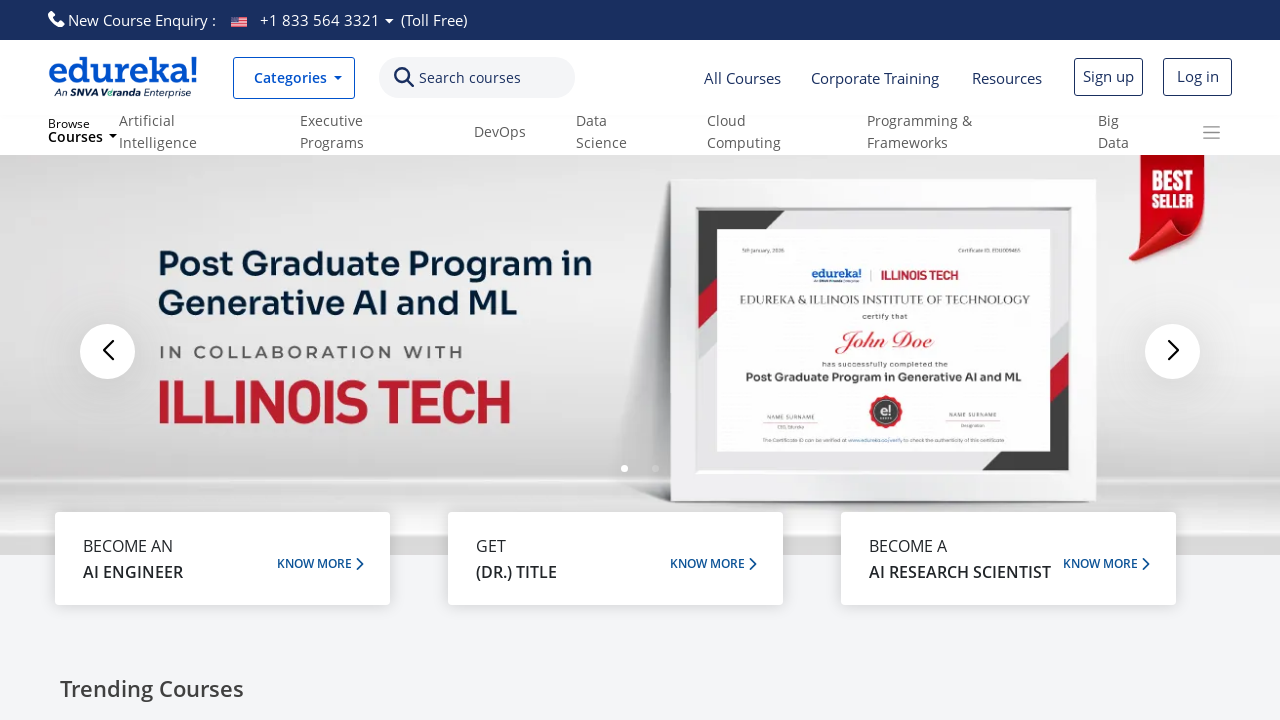

Clicked Log in button to open modal dialog at (1198, 76) on xpath=//button[contains(text(),'Log in')]
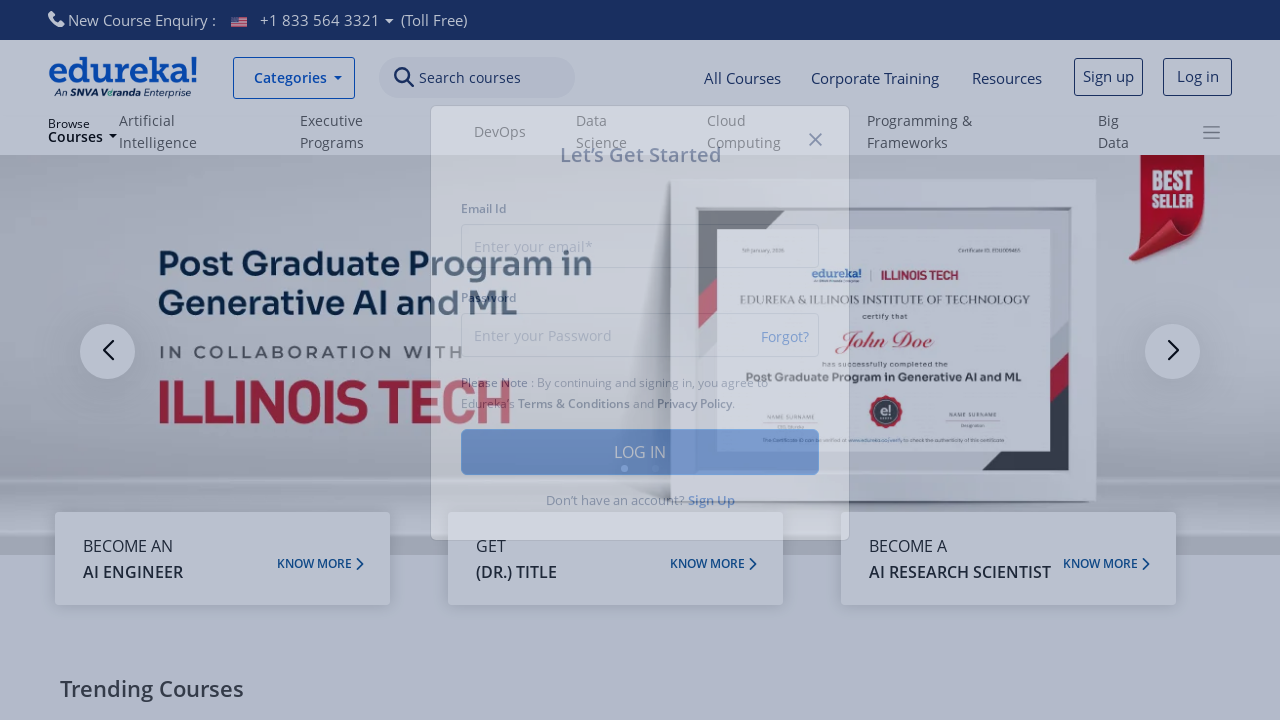

Filled email field with 'test@gmail.com' in login form on #loginFormEmail
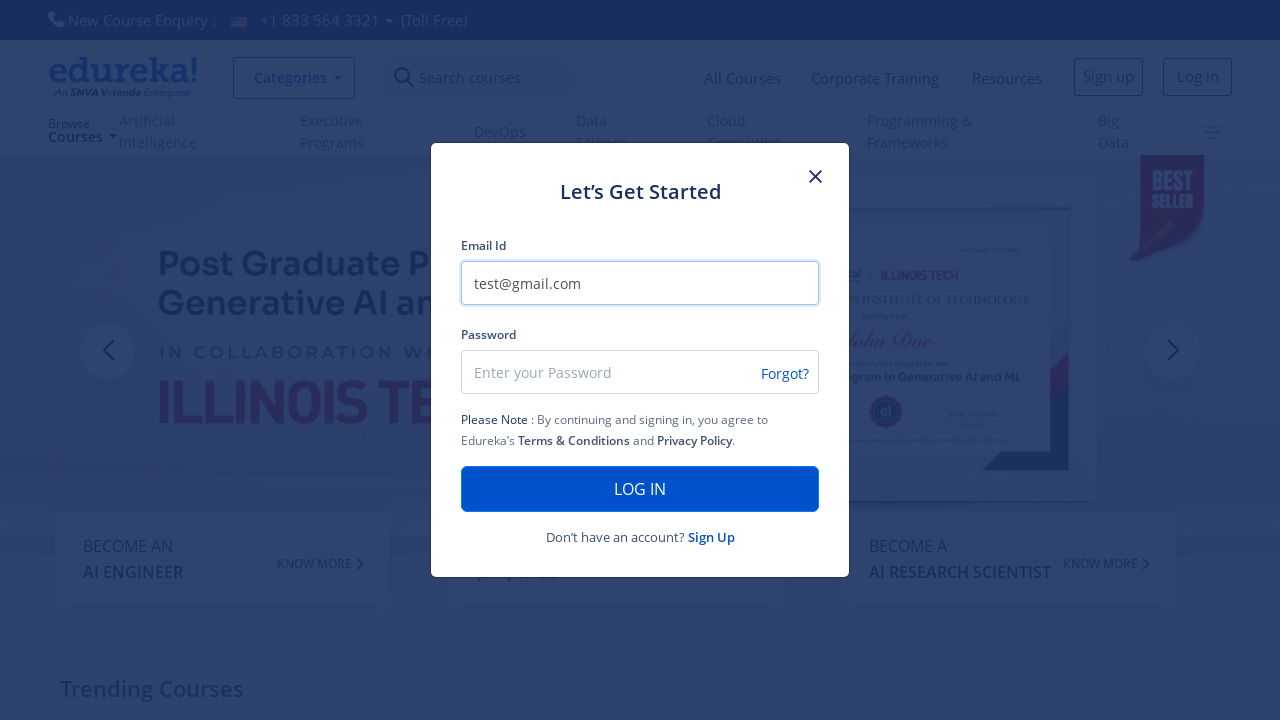

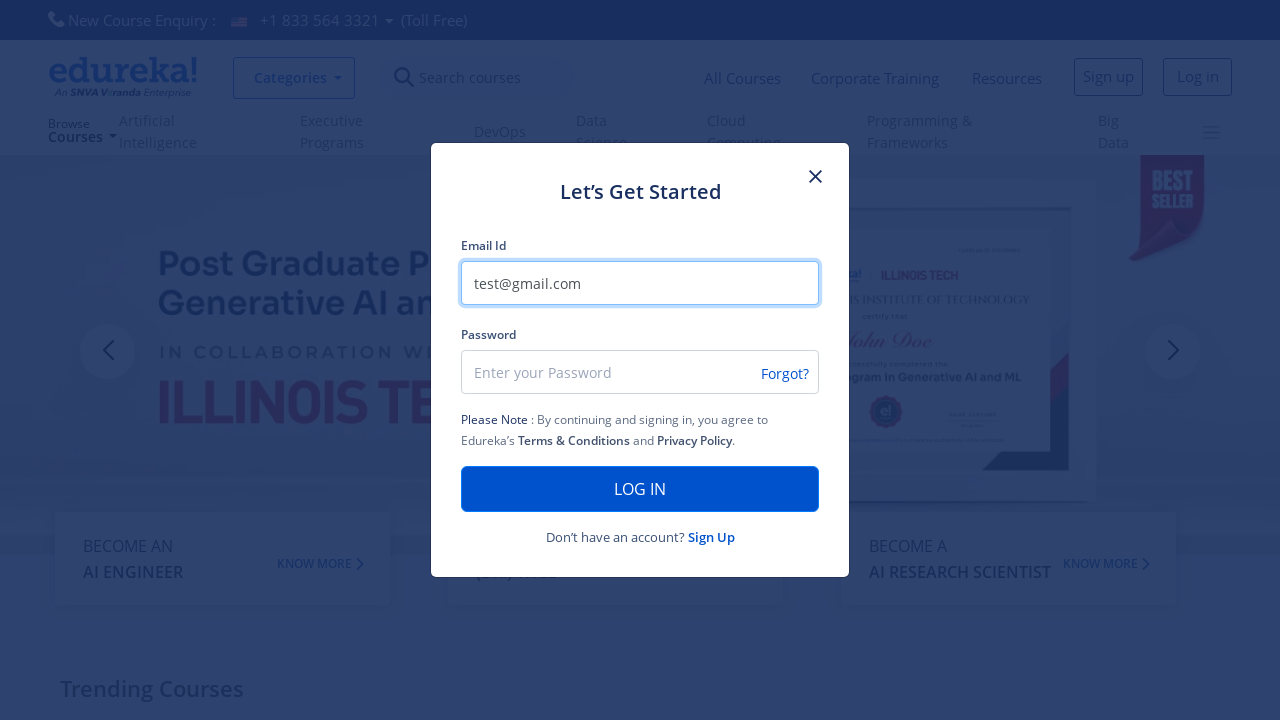